Tests various button interactions on DemoQA site including single click, double click, and right click functionality

Starting URL: https://demoqa.com/

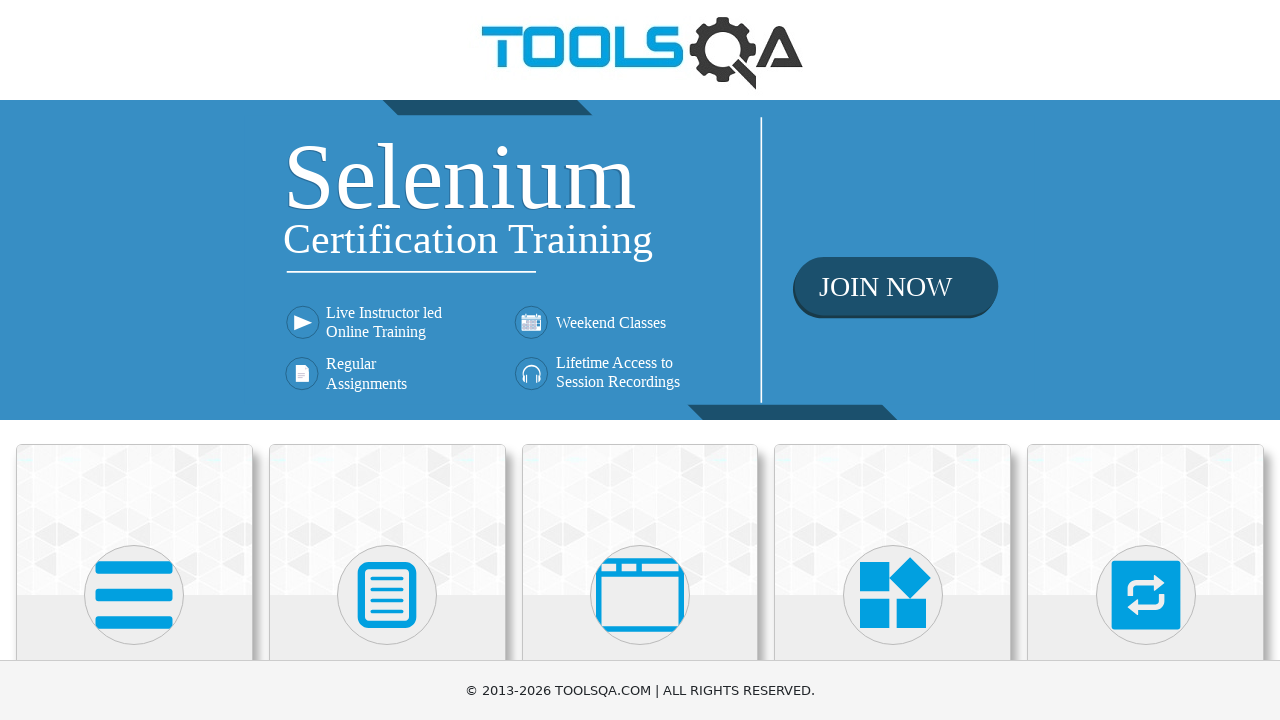

Clicked on Elements section at (134, 360) on xpath=//h5[text()='Elements']
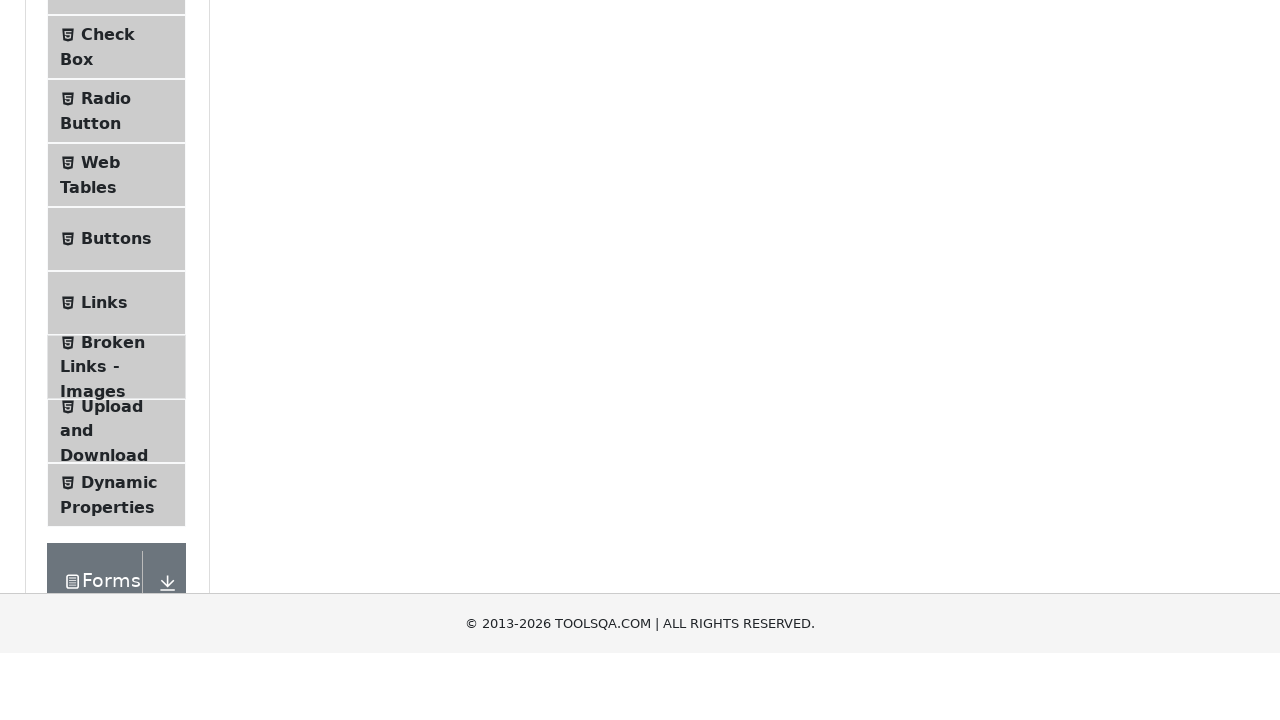

Clicked on Buttons menu item at (116, 517) on xpath=//span[text()='Buttons']
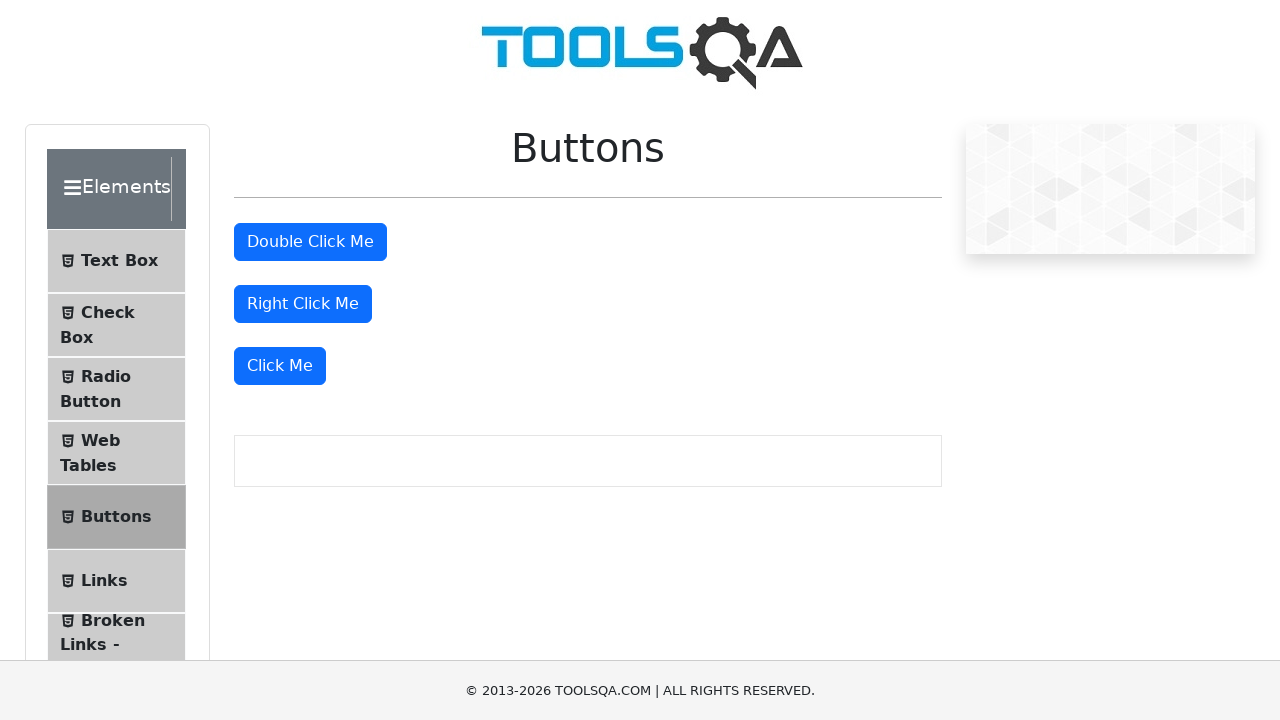

Performed single click on 'Click Me' button at (280, 366) on xpath=//button[text()='Click Me']
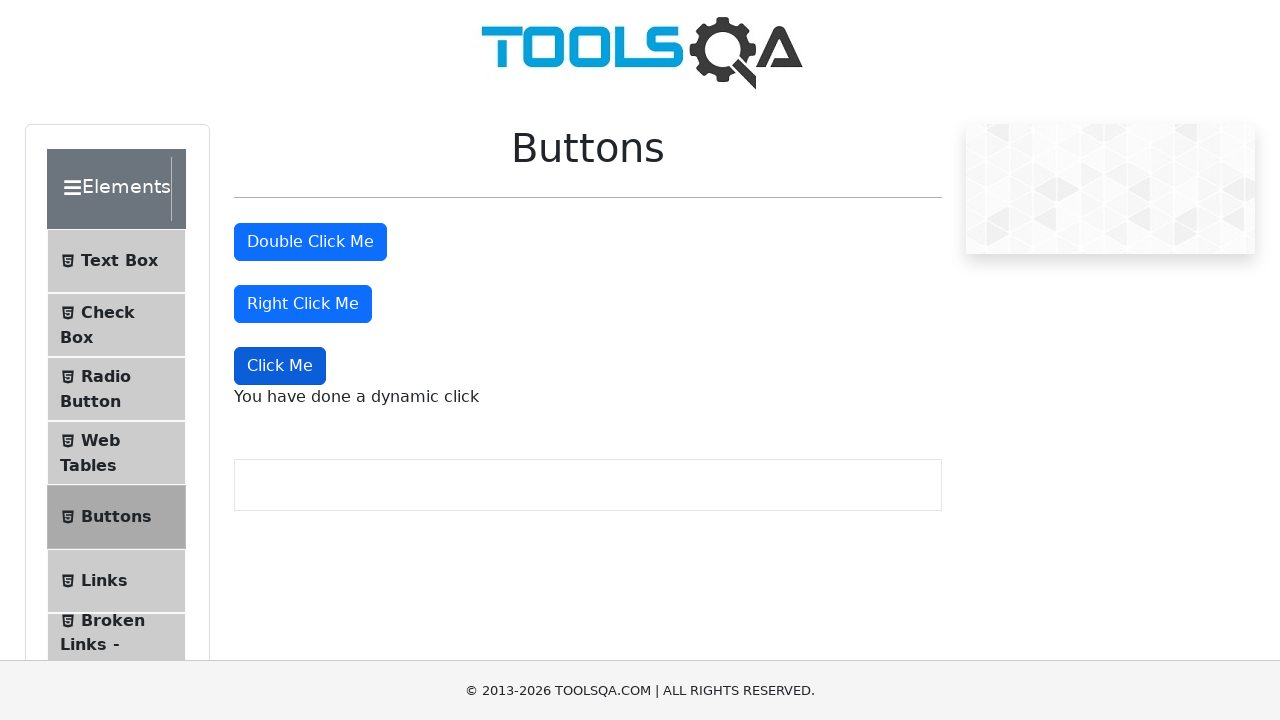

Single click message appeared
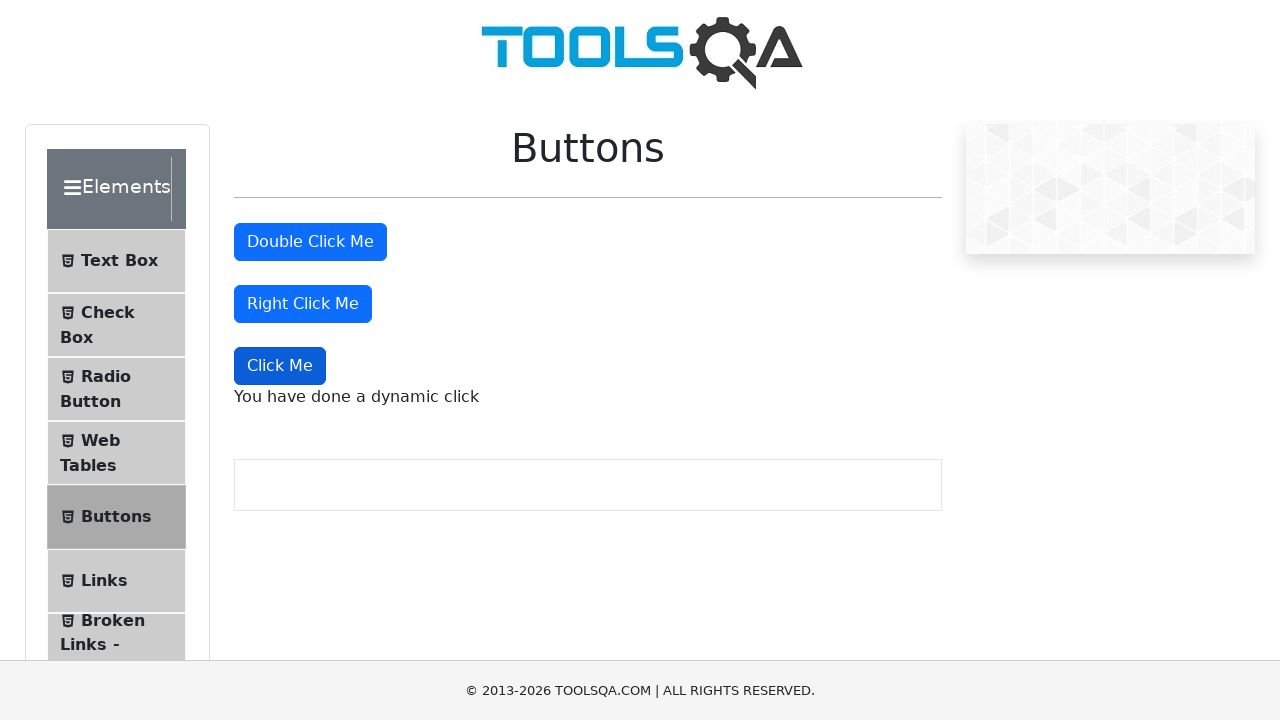

Performed double click on 'Double Click Me' button at (310, 242) on #doubleClickBtn
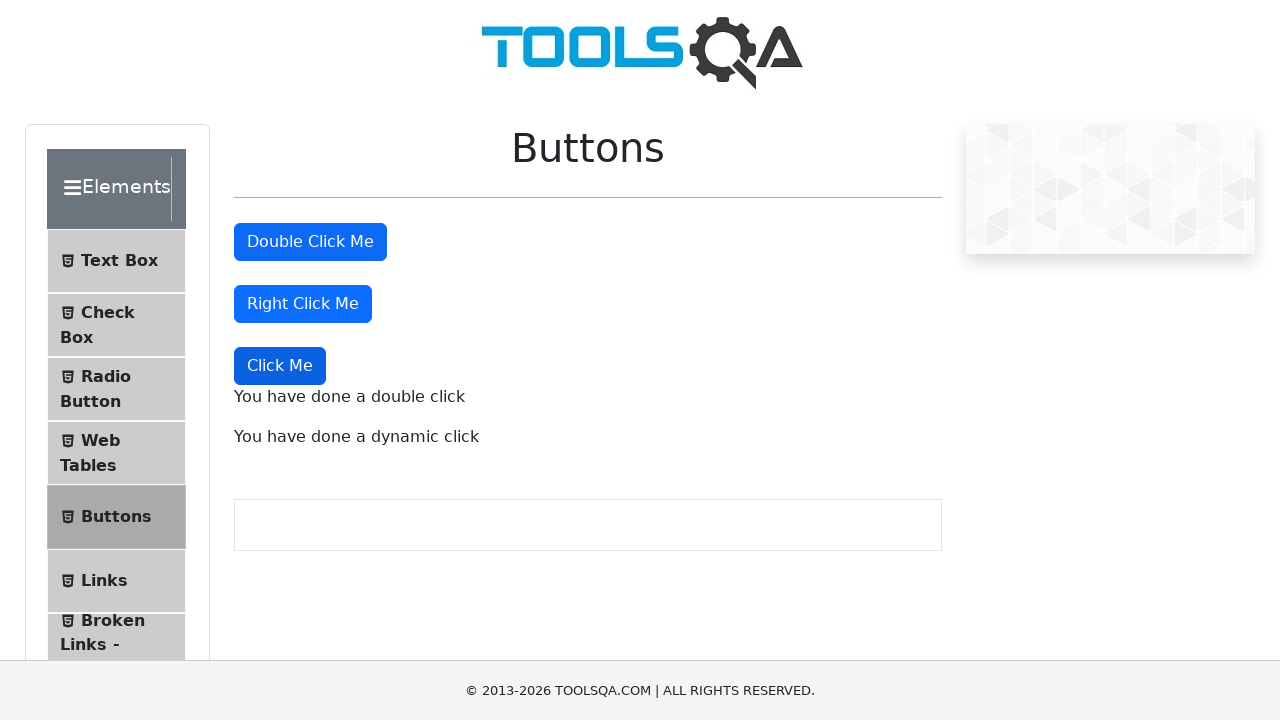

Double click message appeared
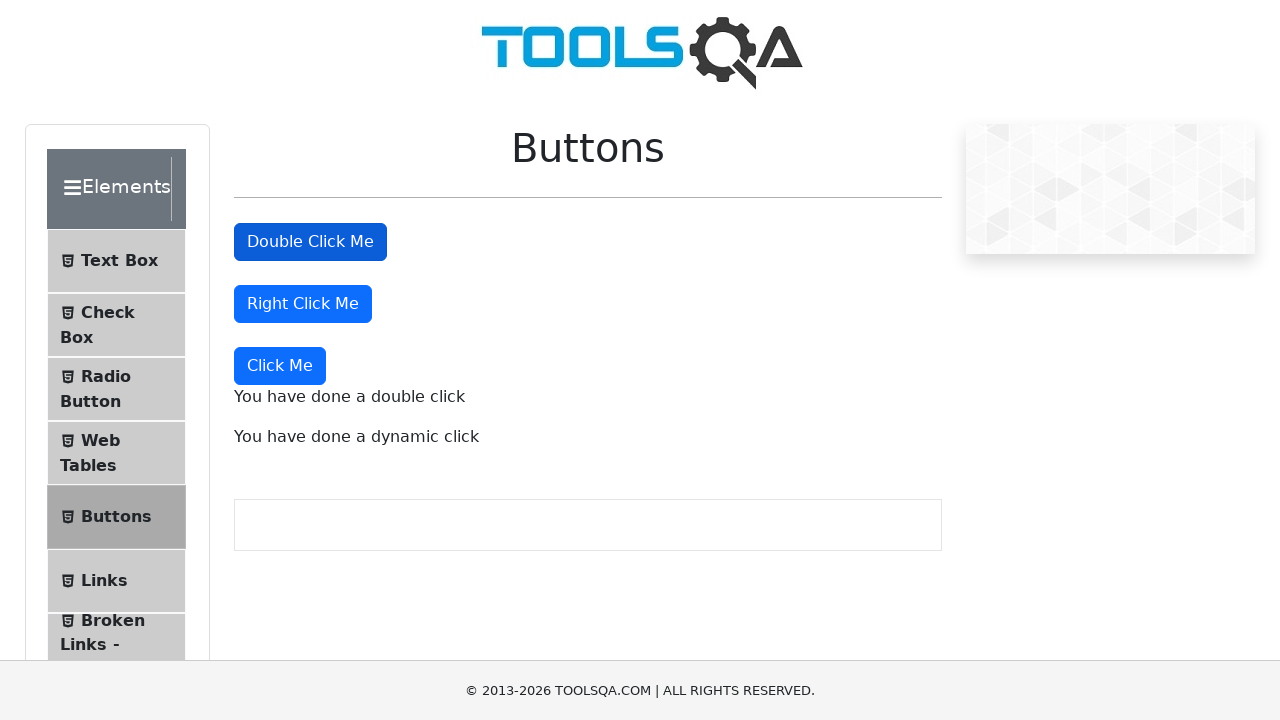

Performed right click on 'Right Click Me' button at (303, 304) on #rightClickBtn
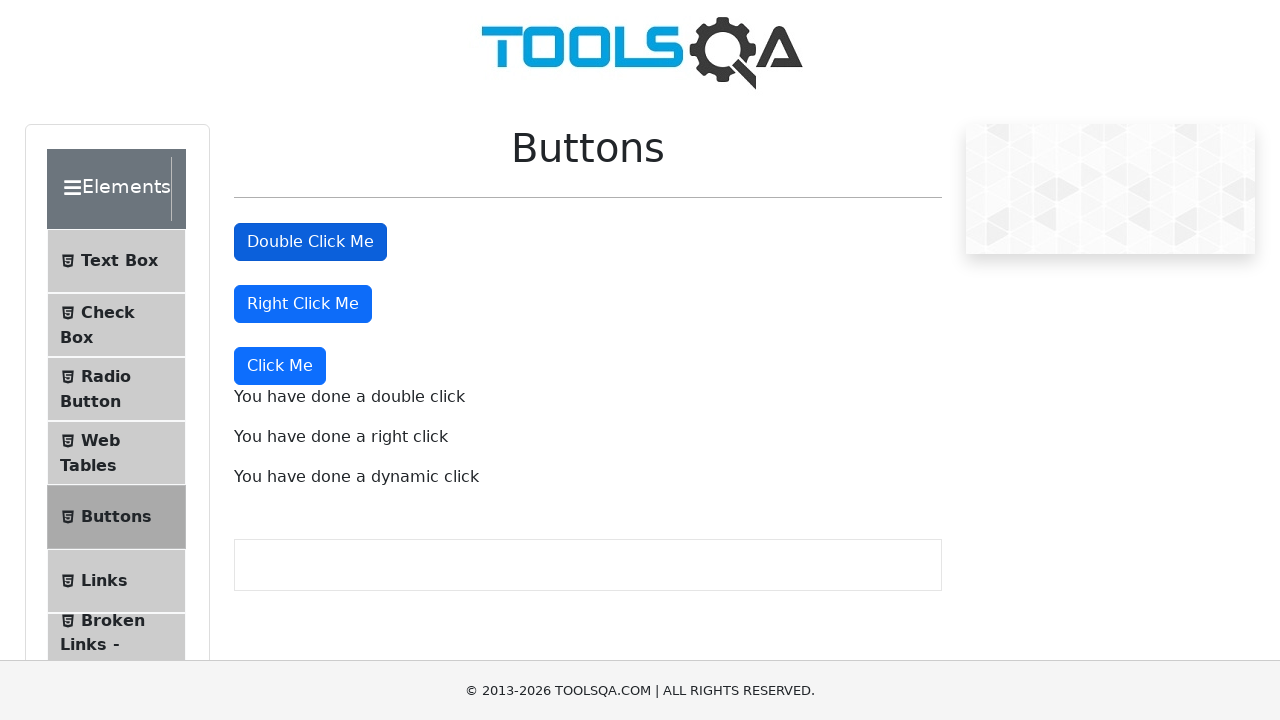

Right click message appeared
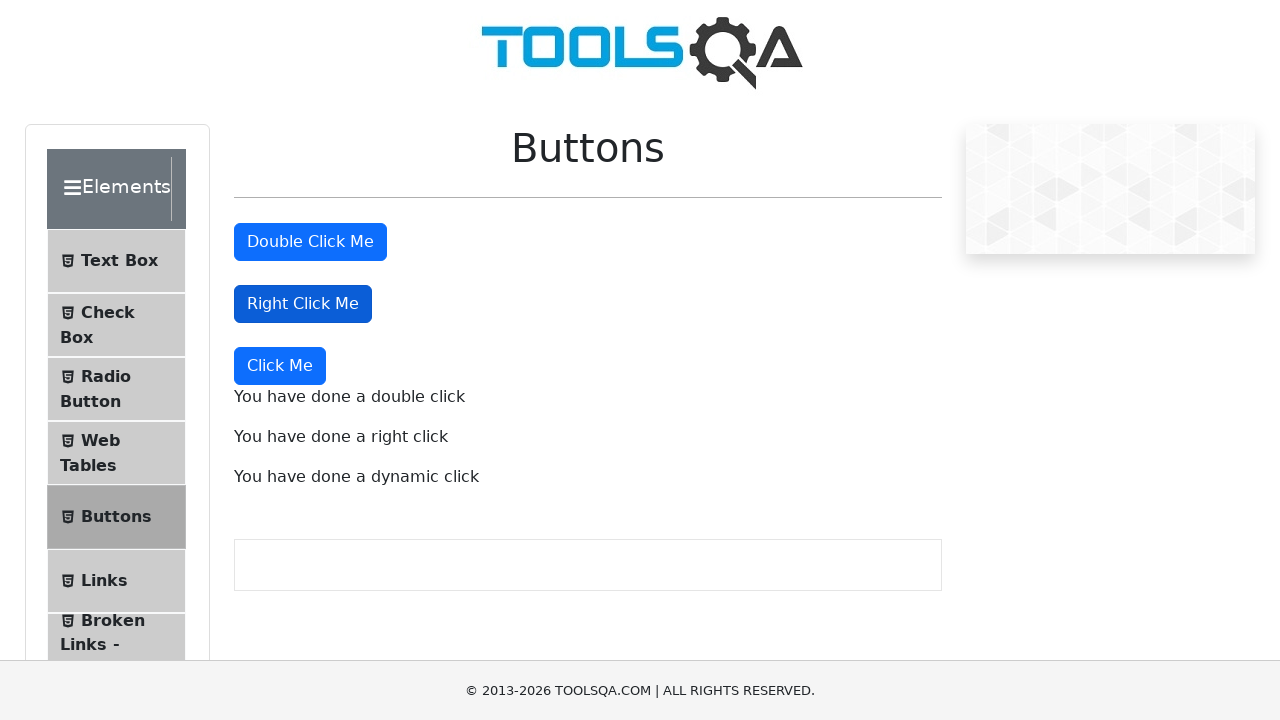

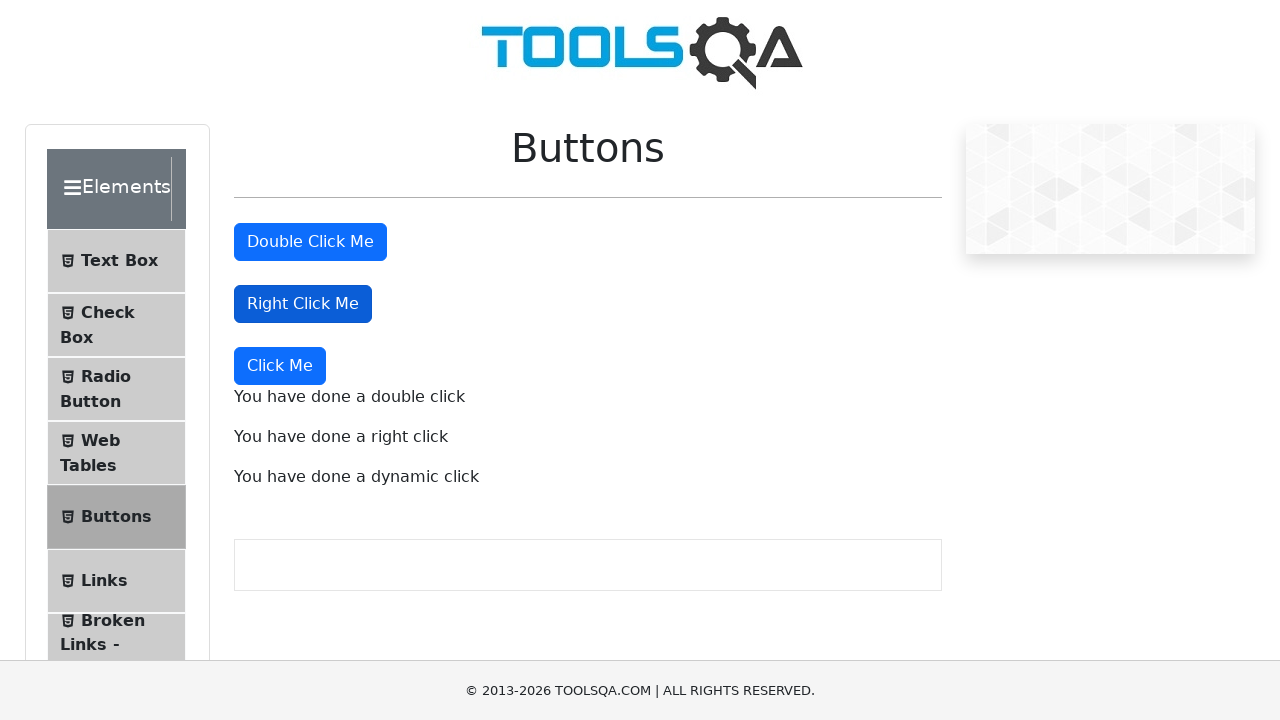